Tests the Canadian CRS (Comprehensive Ranking System) score calculator by filling out the immigration eligibility form with sample data (single, 29 years old, bachelor's degree, IELTS scores, no Canadian experience) and submitting to calculate the score.

Starting URL: https://ircc.canada.ca/english/immigrate/skilled/crs-tool.asp

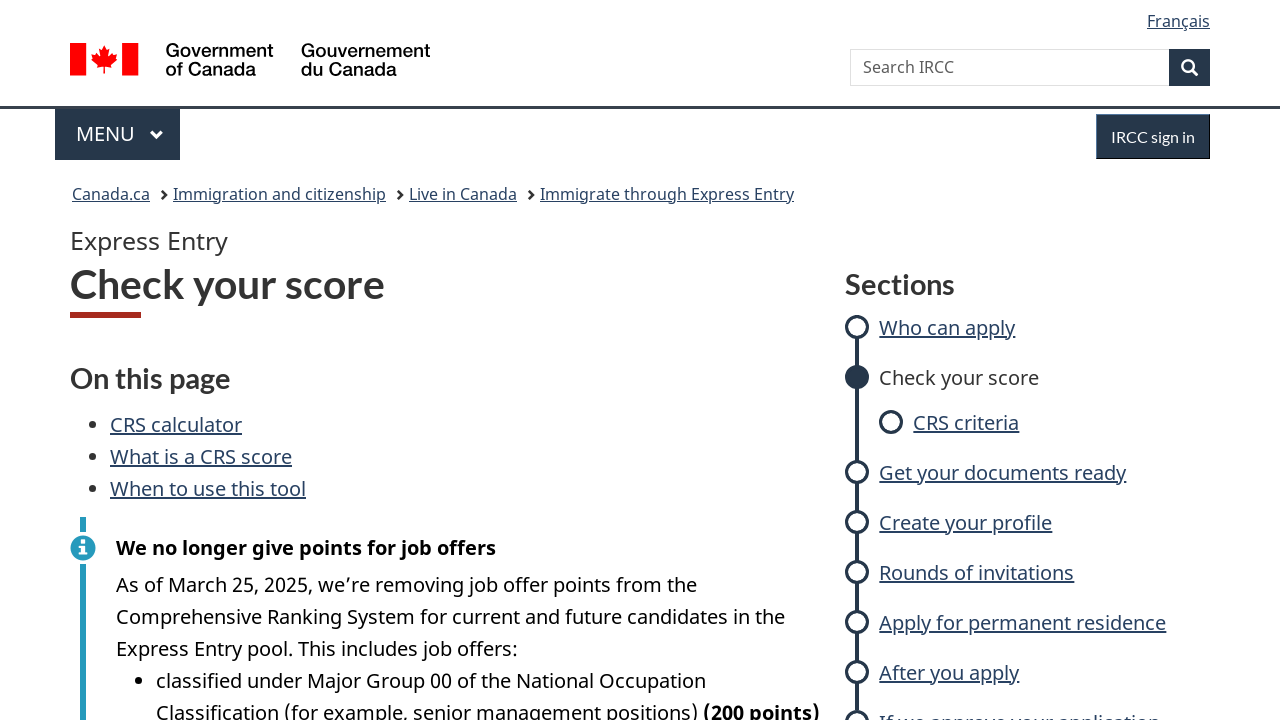

Selected marital status: Single on #q1
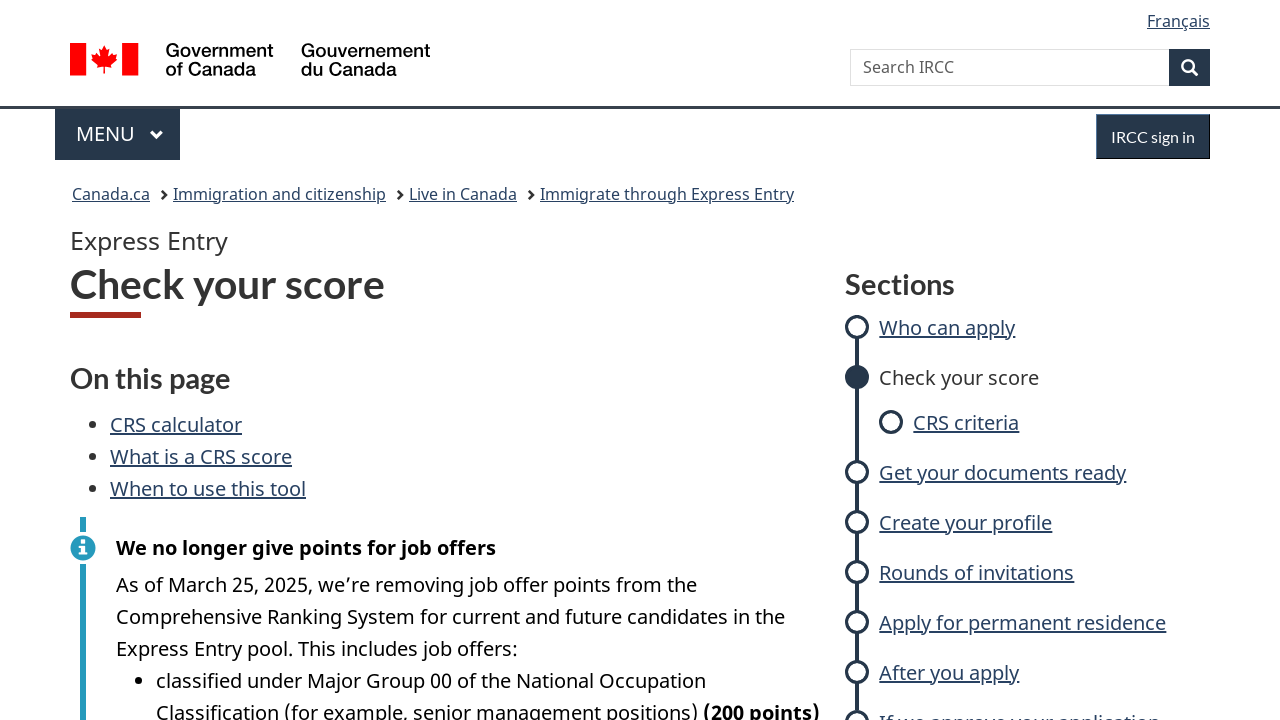

Selected age group: 29 years old on #q3
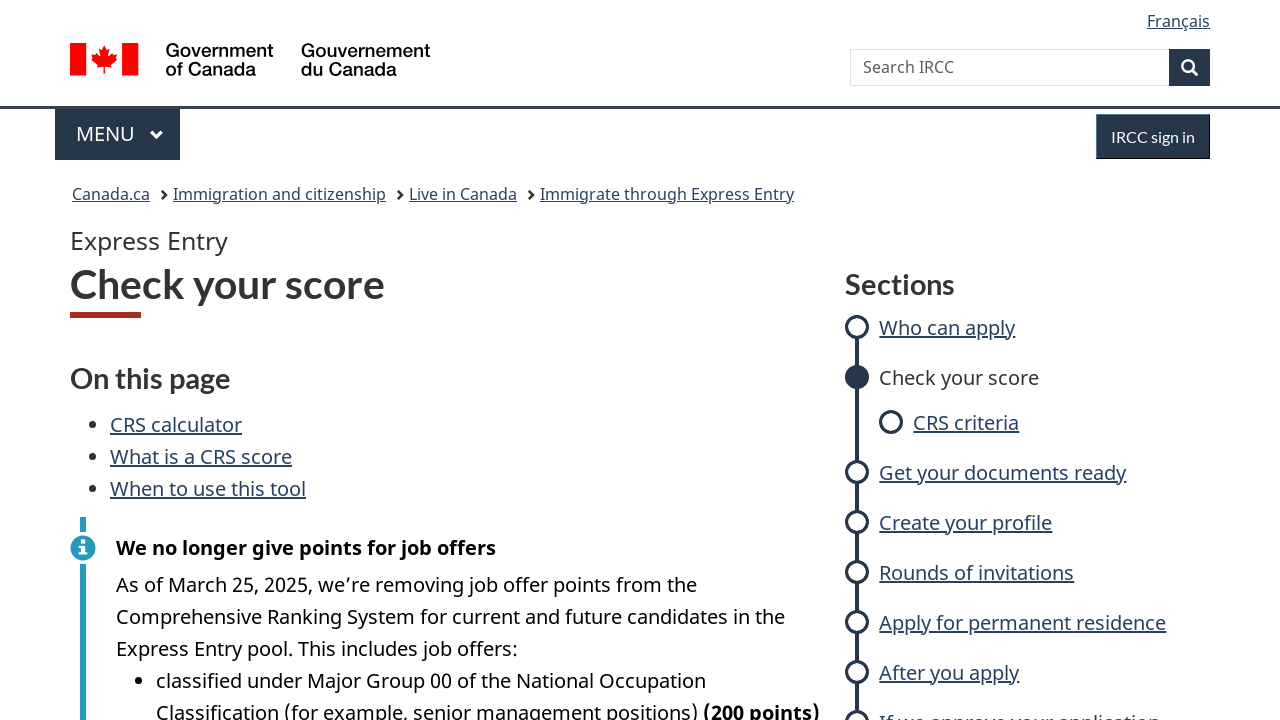

Selected education level: Bachelor's degree on #q4
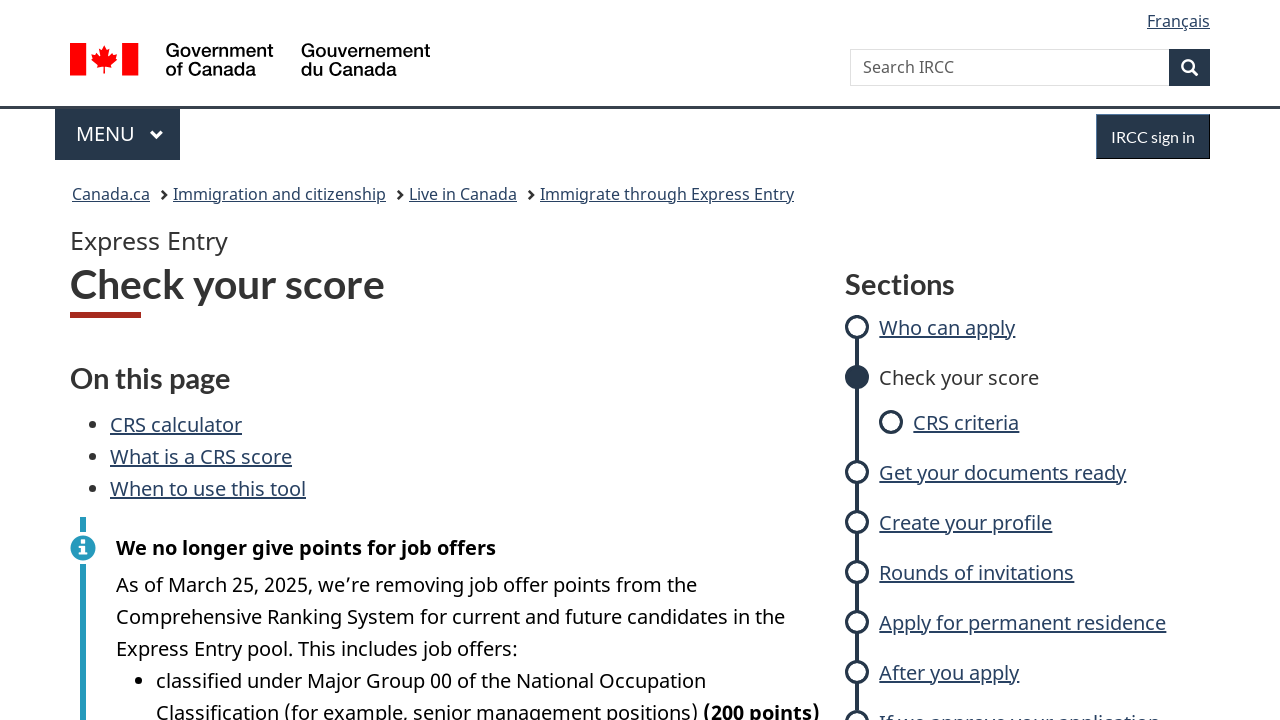

Selected Canadian degree/diploma: No on #q4b
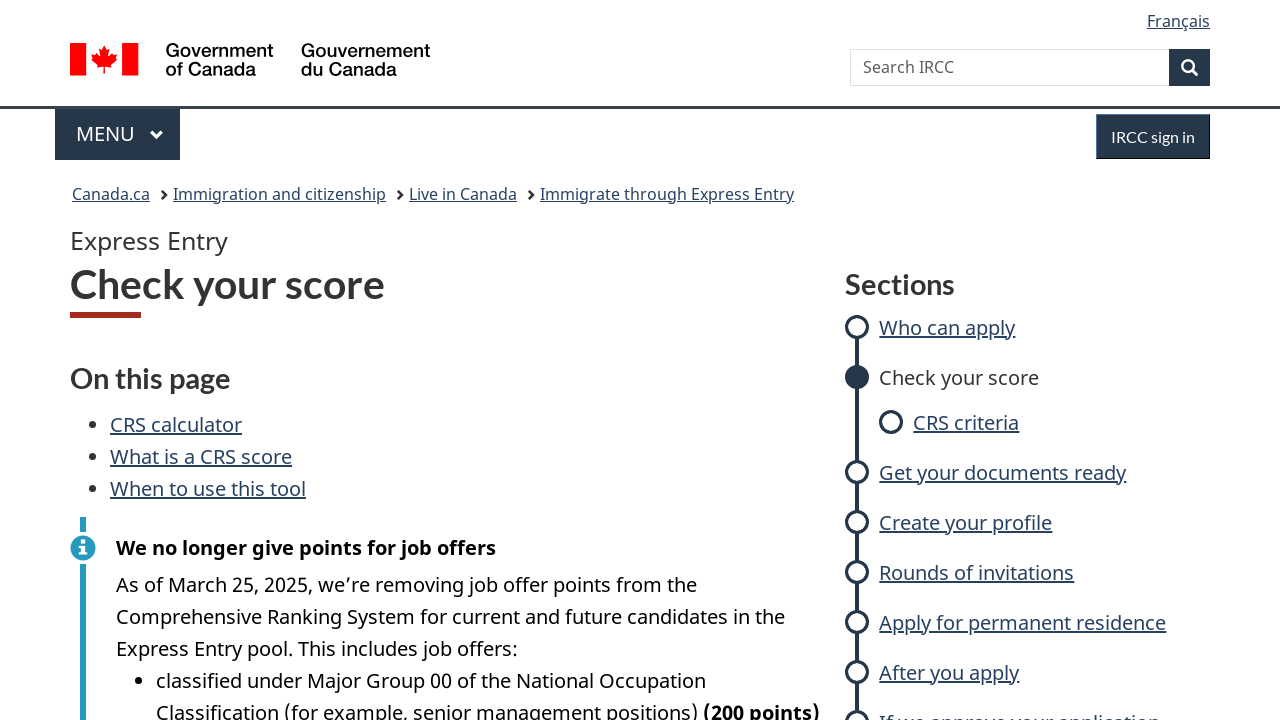

Selected language test results: Yes, less than two years old on #q5i
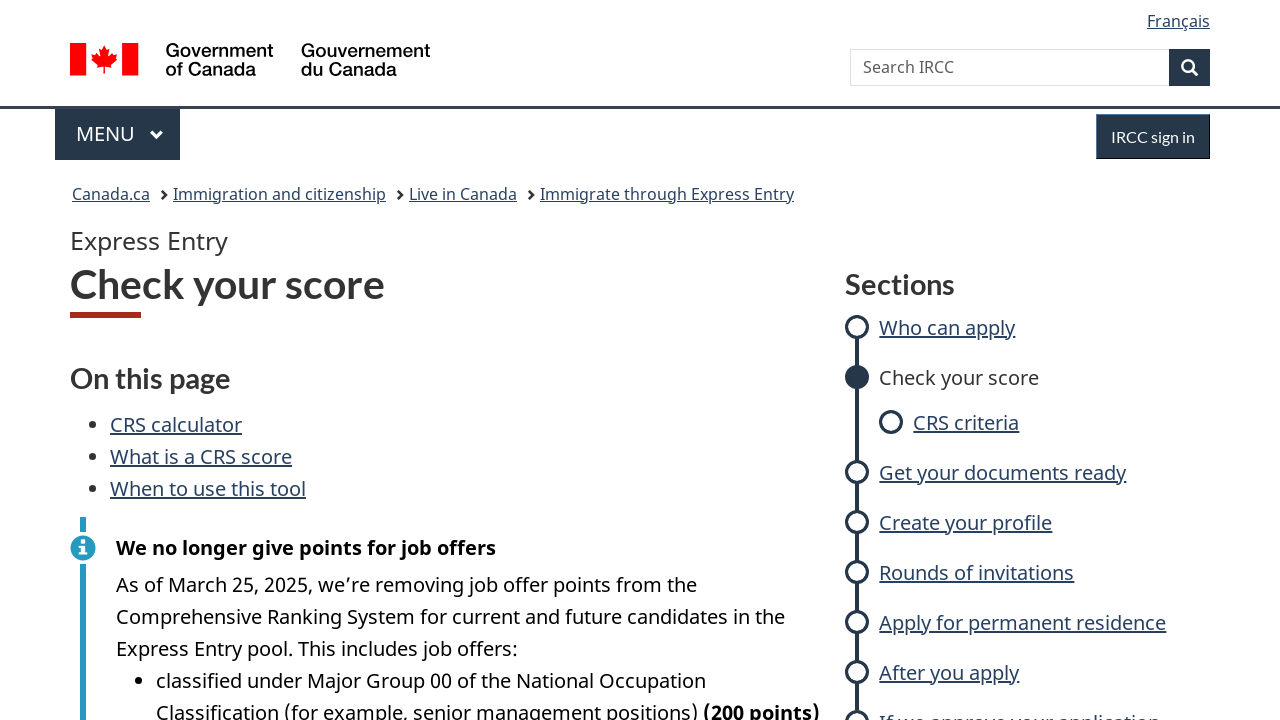

Selected language test type: IELTS on #q5i-a
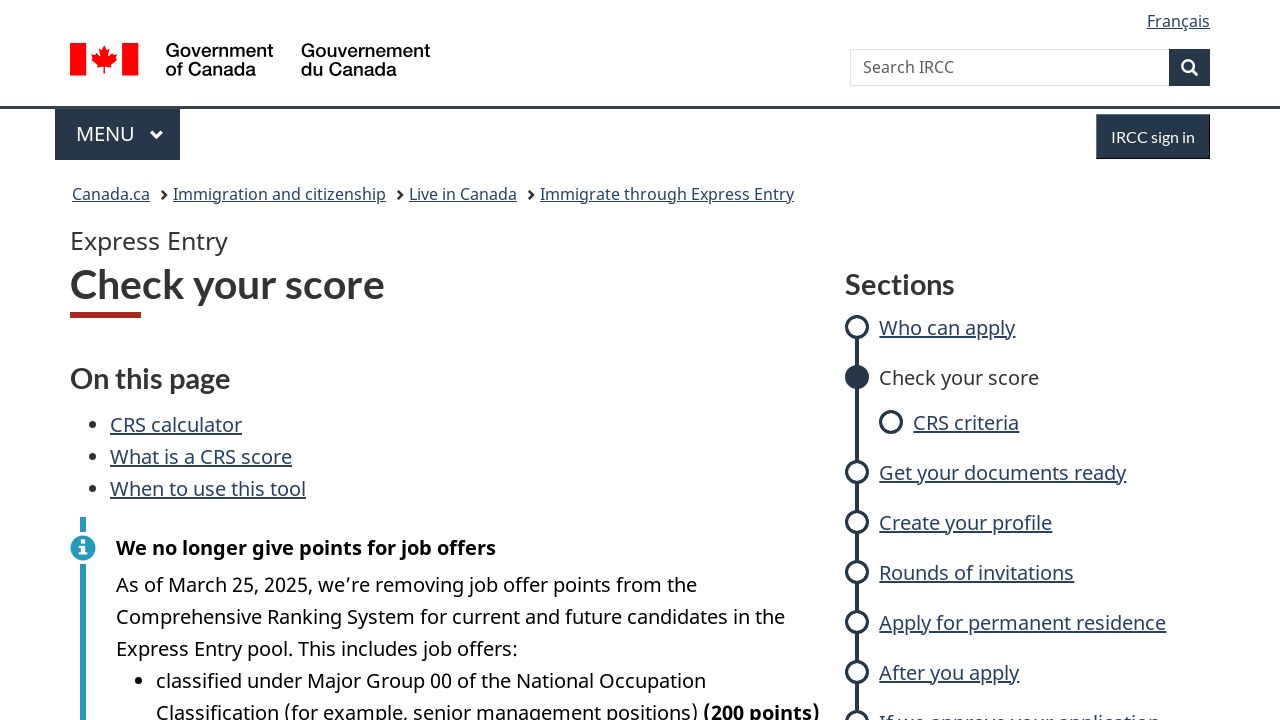

Selected IELTS speaking score on #q5i-b-speaking
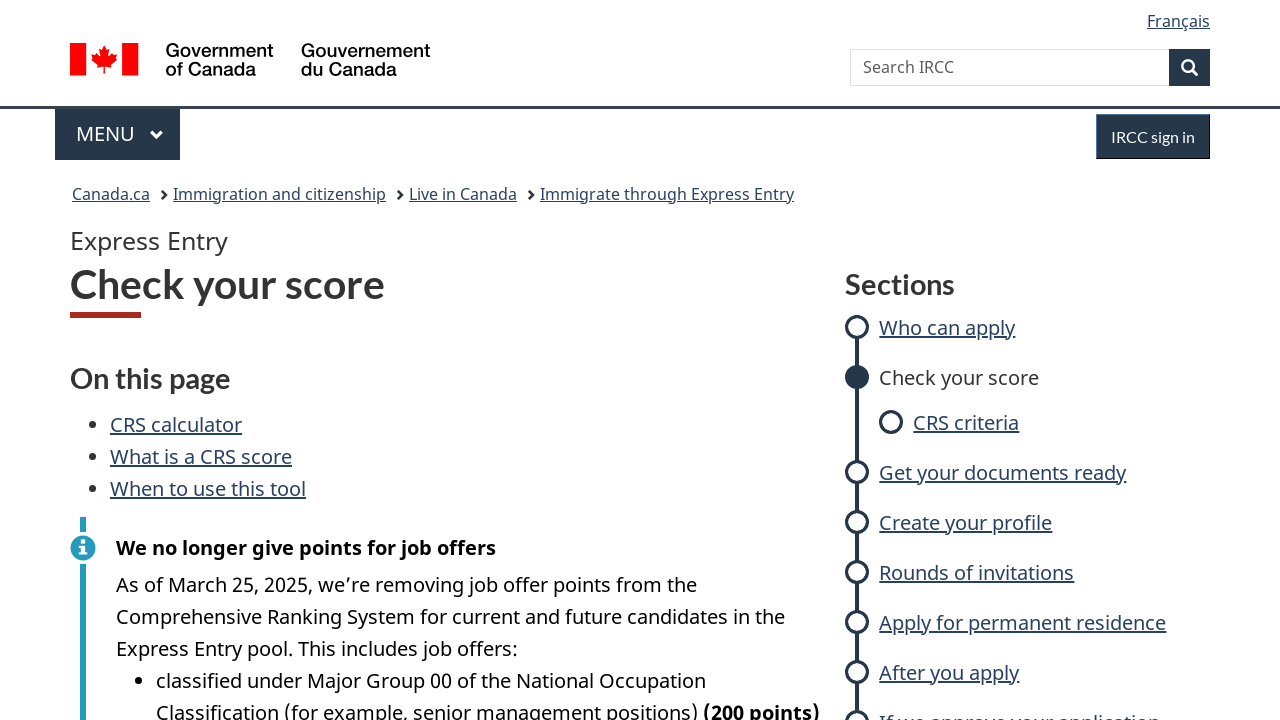

Selected IELTS listening score on #q5i-b-listening
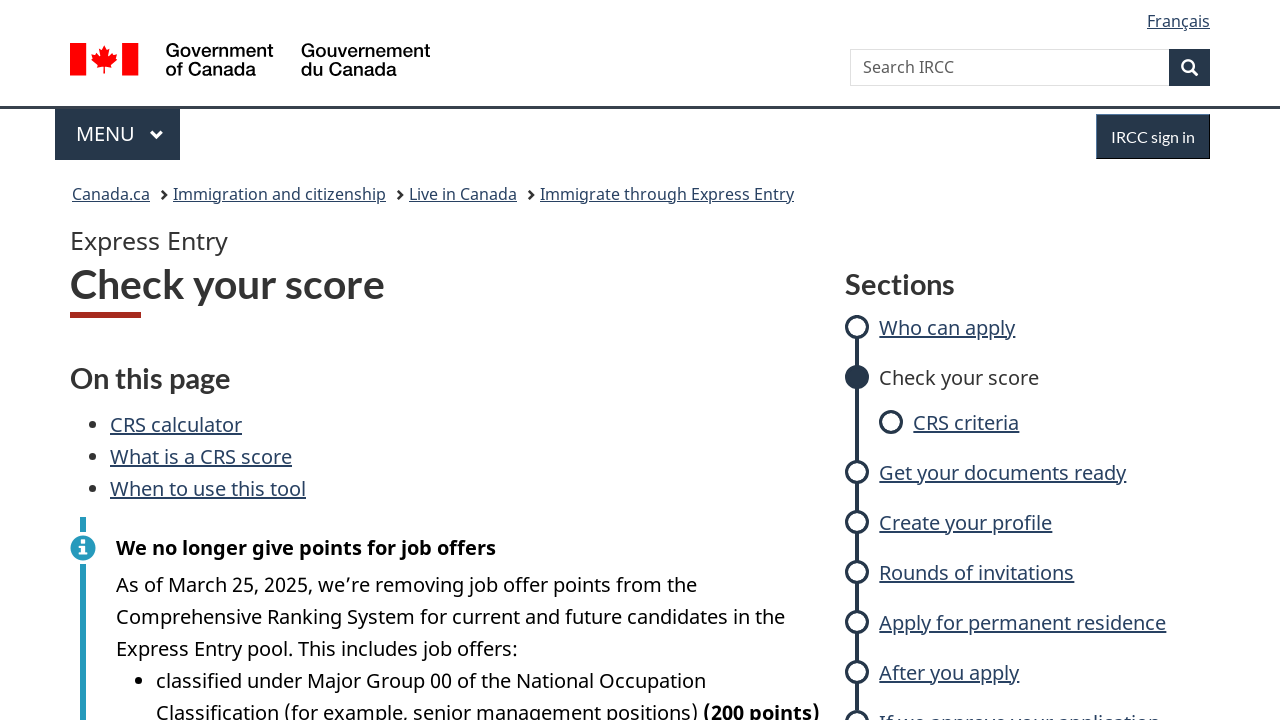

Selected IELTS reading score on #q5i-b-reading
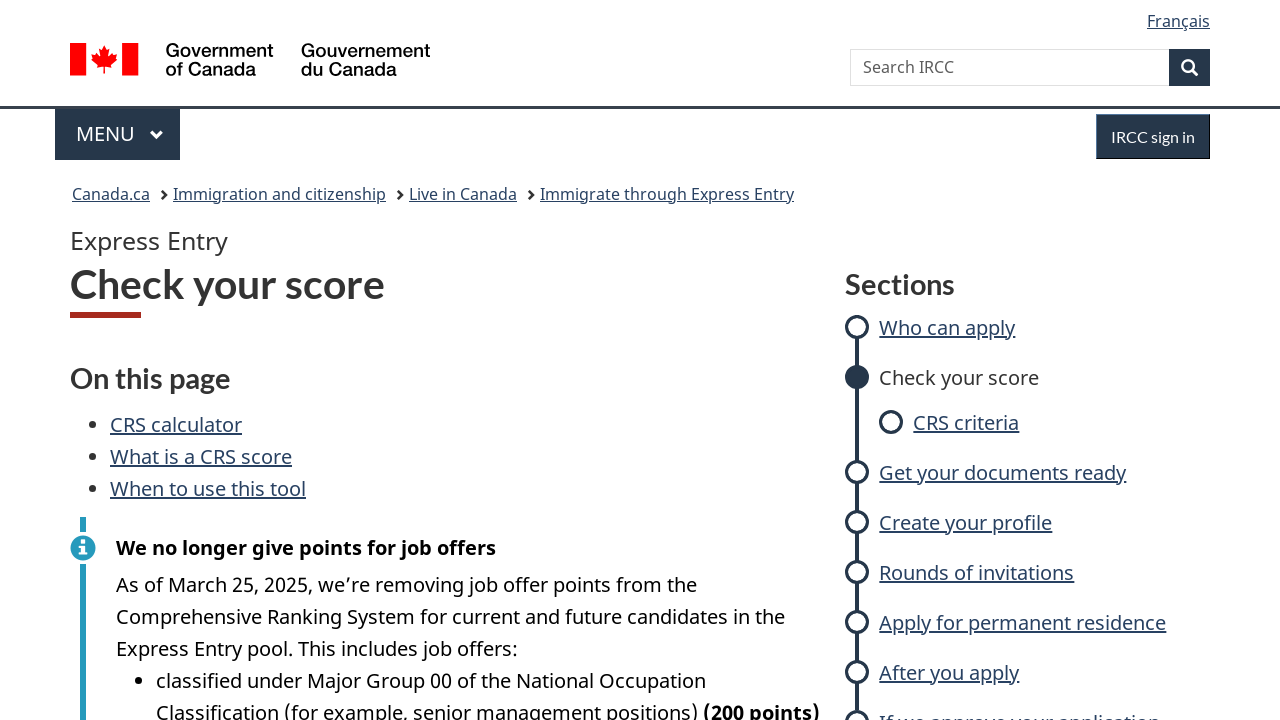

Selected IELTS writing score on #q5i-b-writing
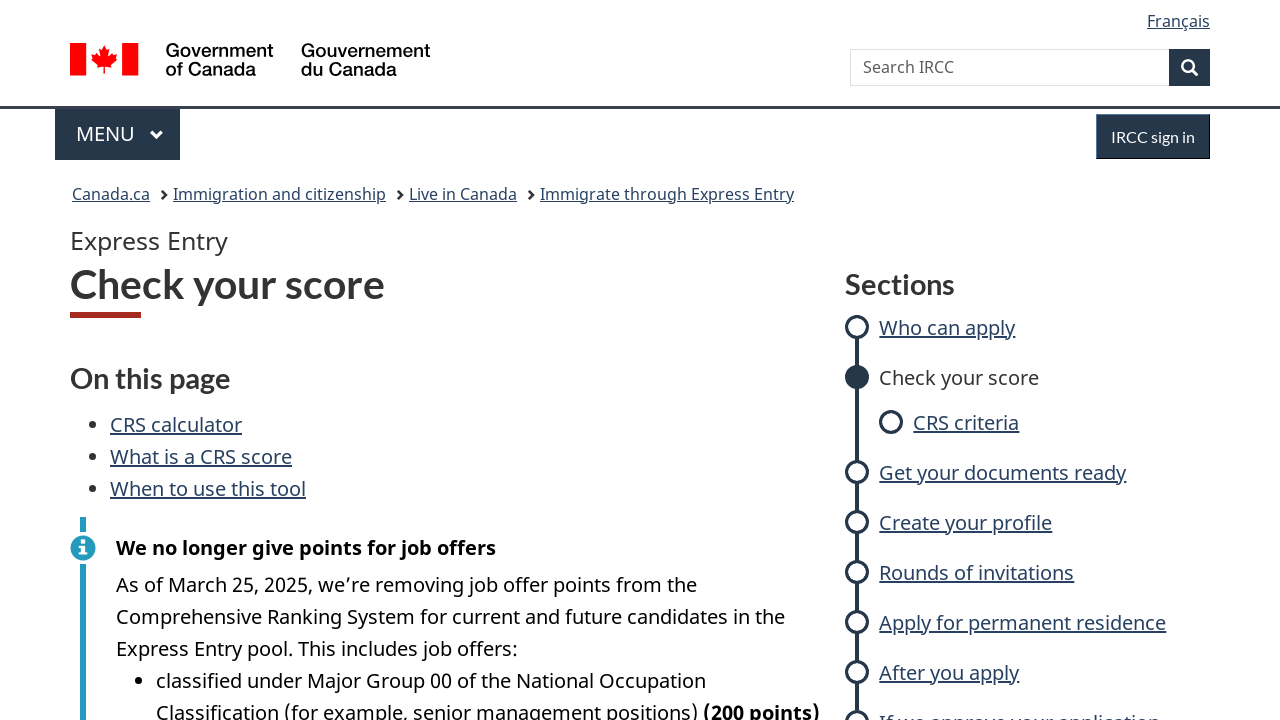

Selected other language results: Not applicable on #q5ii
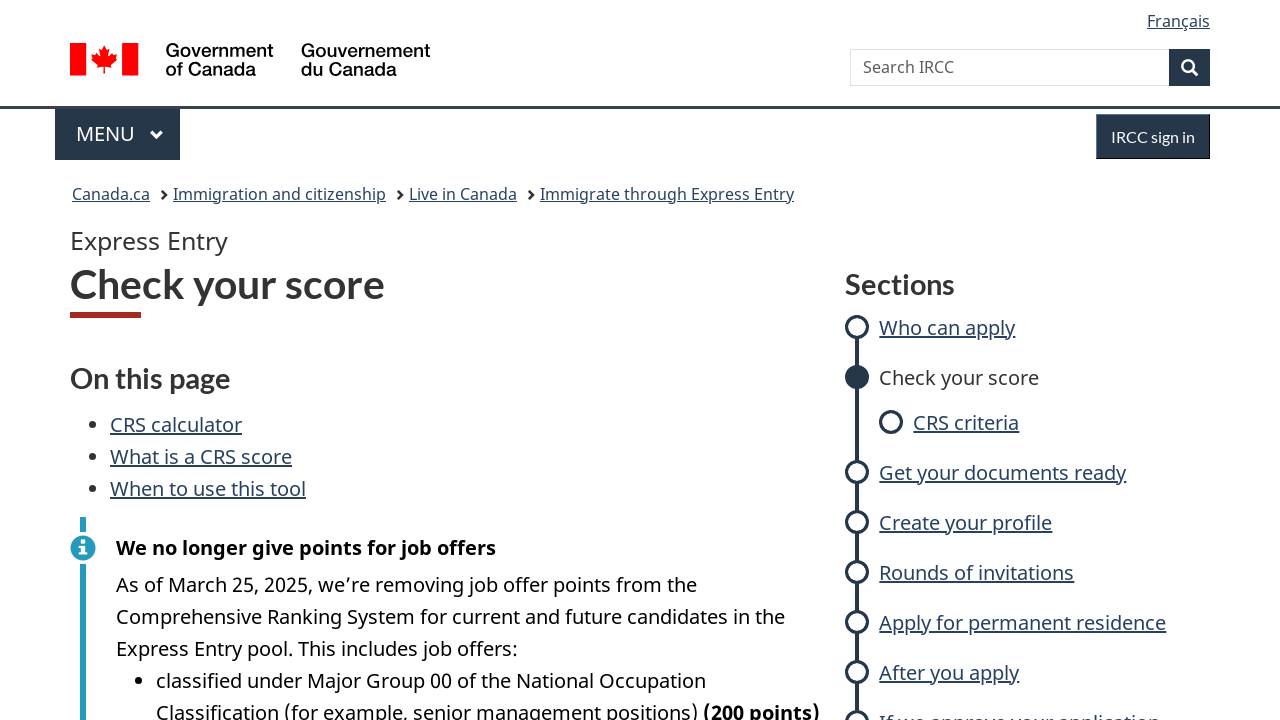

Selected Canadian work experience: None or less than a year on #q6i
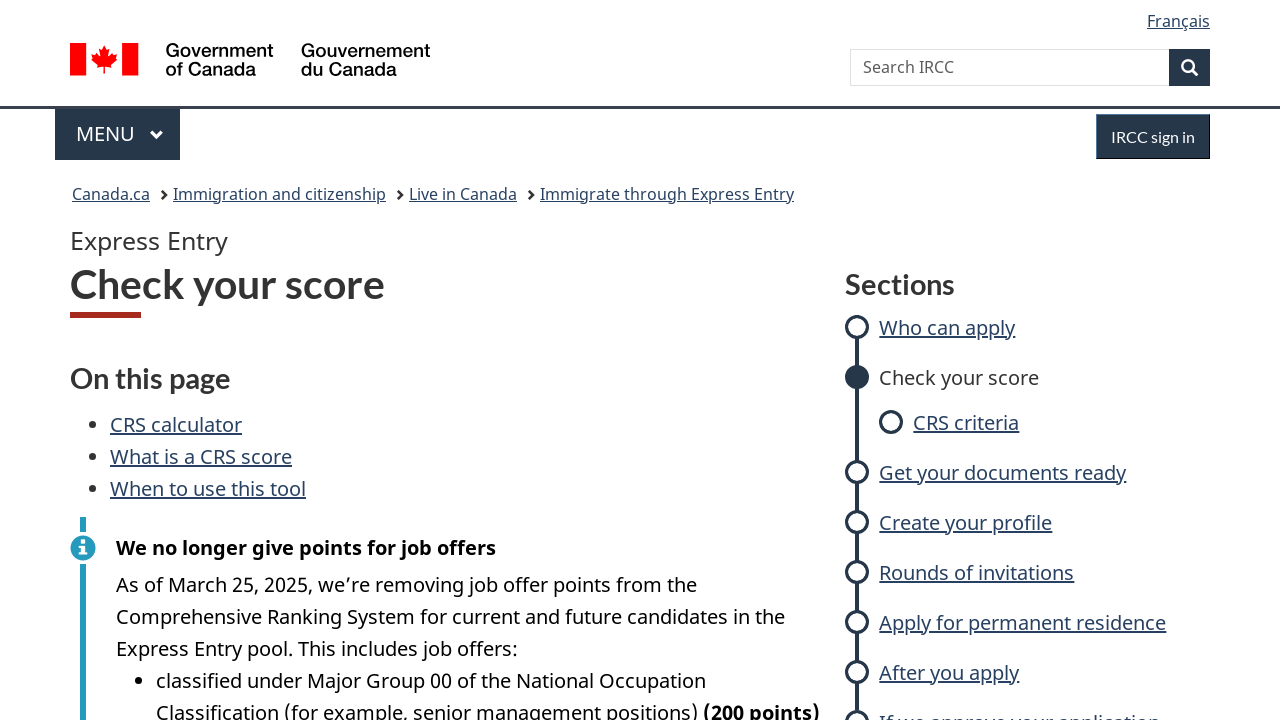

Selected foreign work experience: None or less than a year on #q6ii
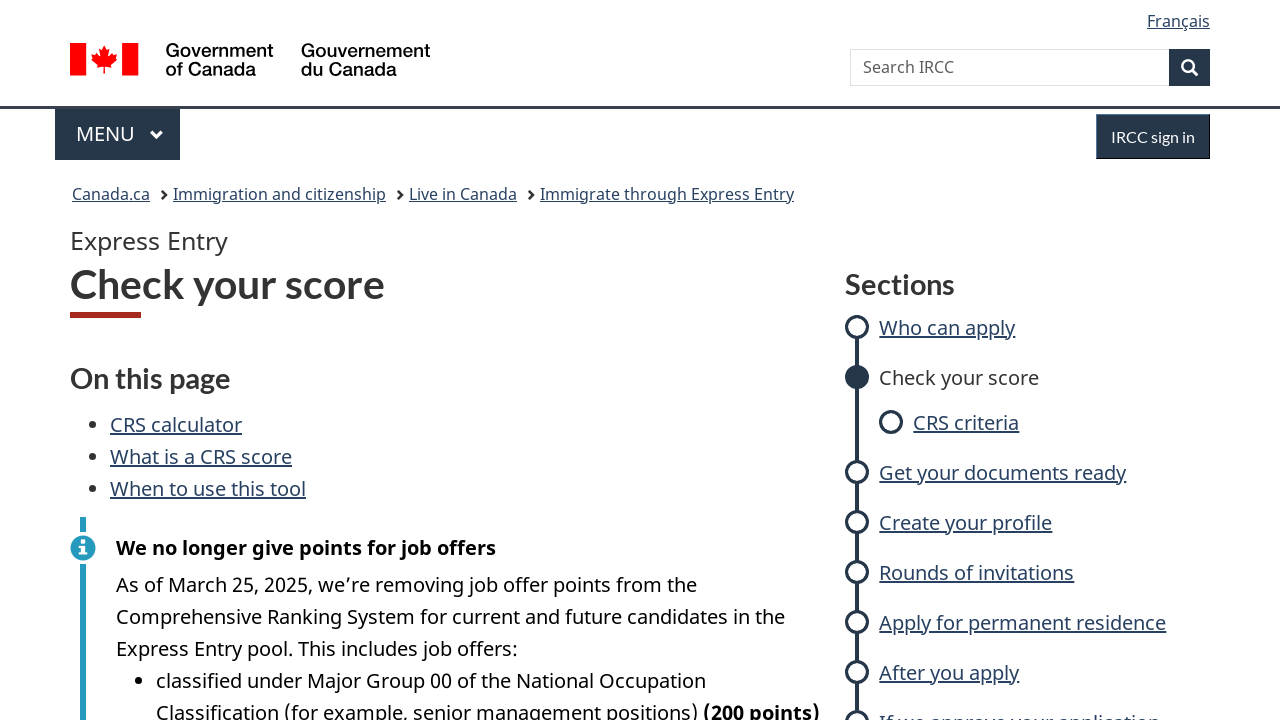

Selected Canadian provincial certification: No on #q7
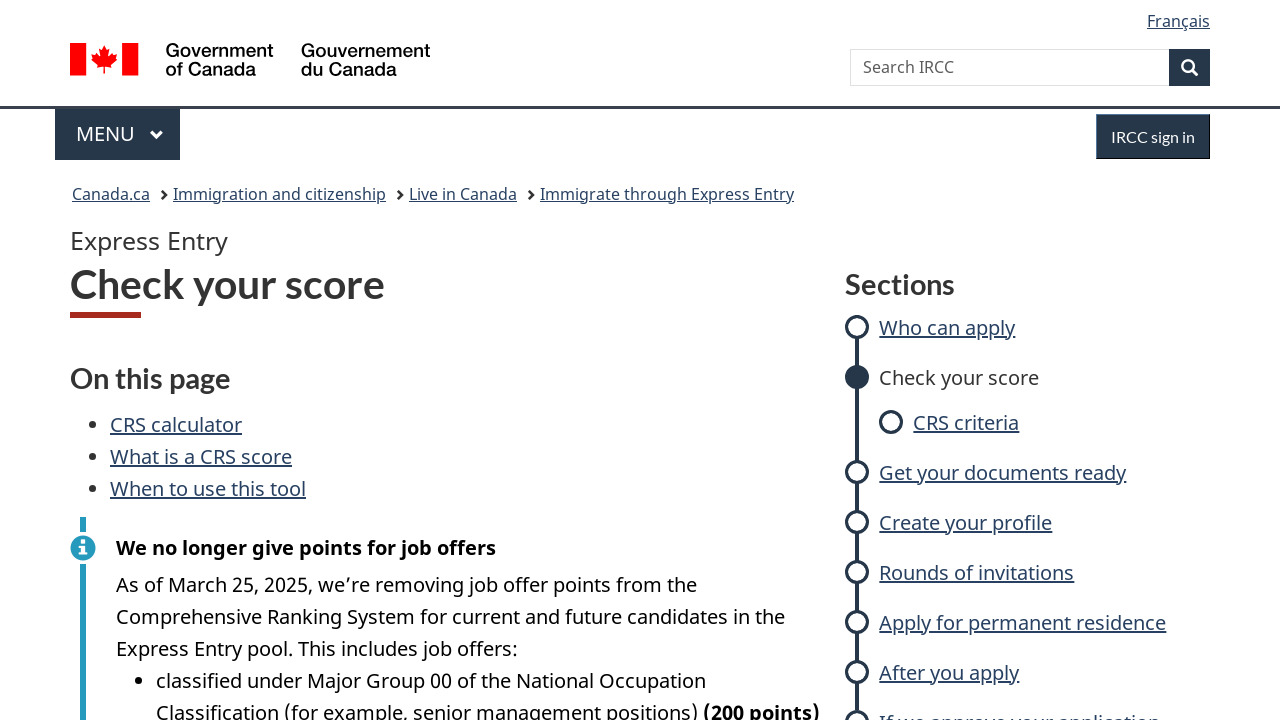

Selected valid job offer: No on #q8
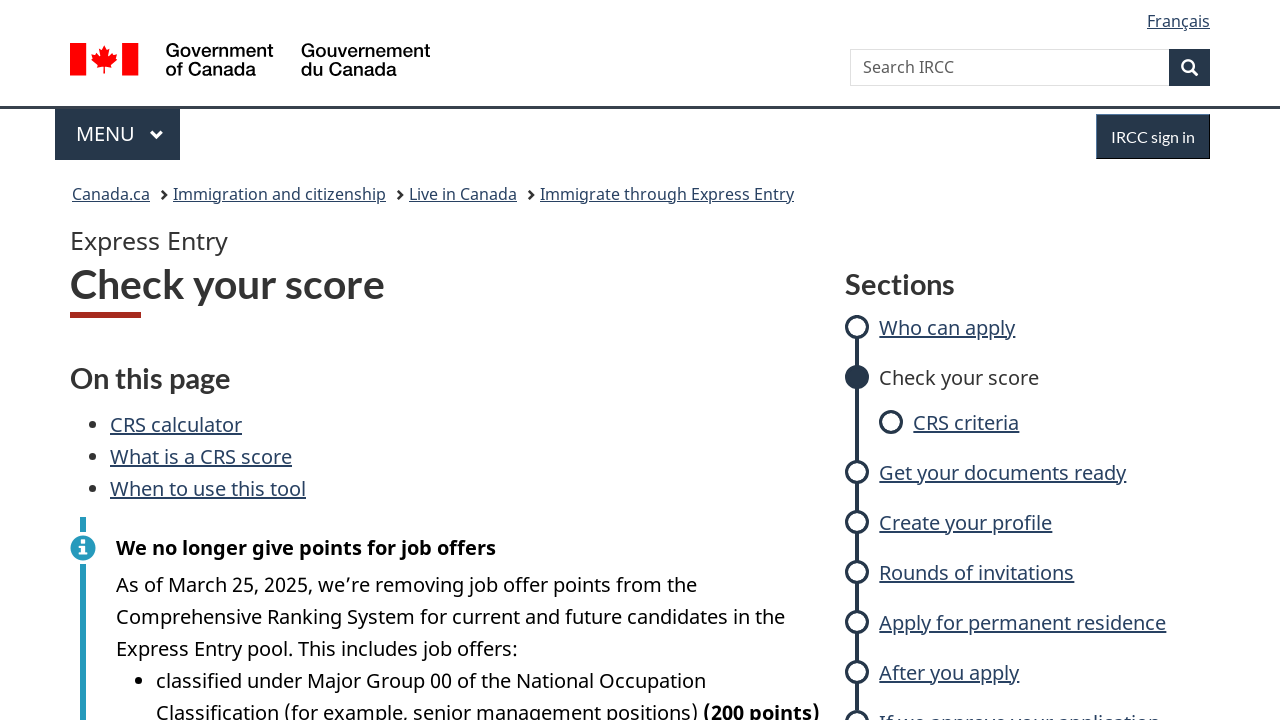

Selected provincial nomination: No on #q9
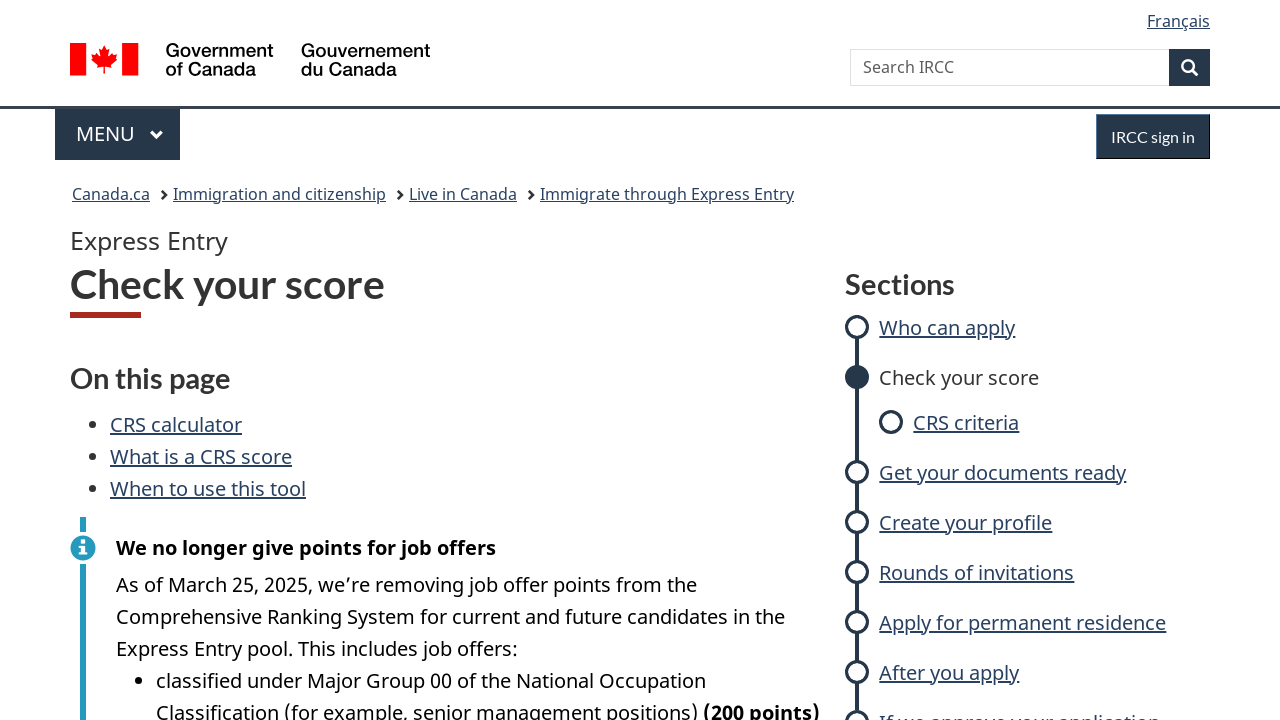

Selected sibling in Canada: No on #q10i
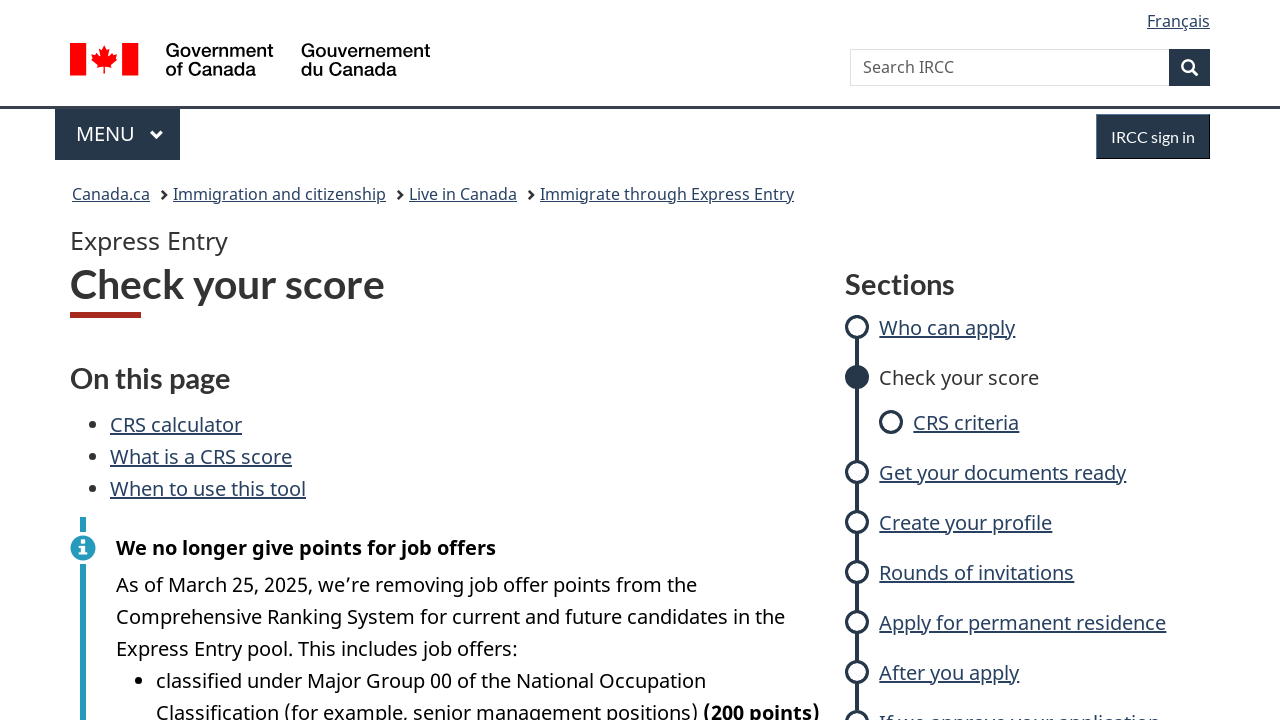

Clicked submit button to calculate CRS score at (186, 360) on #submit
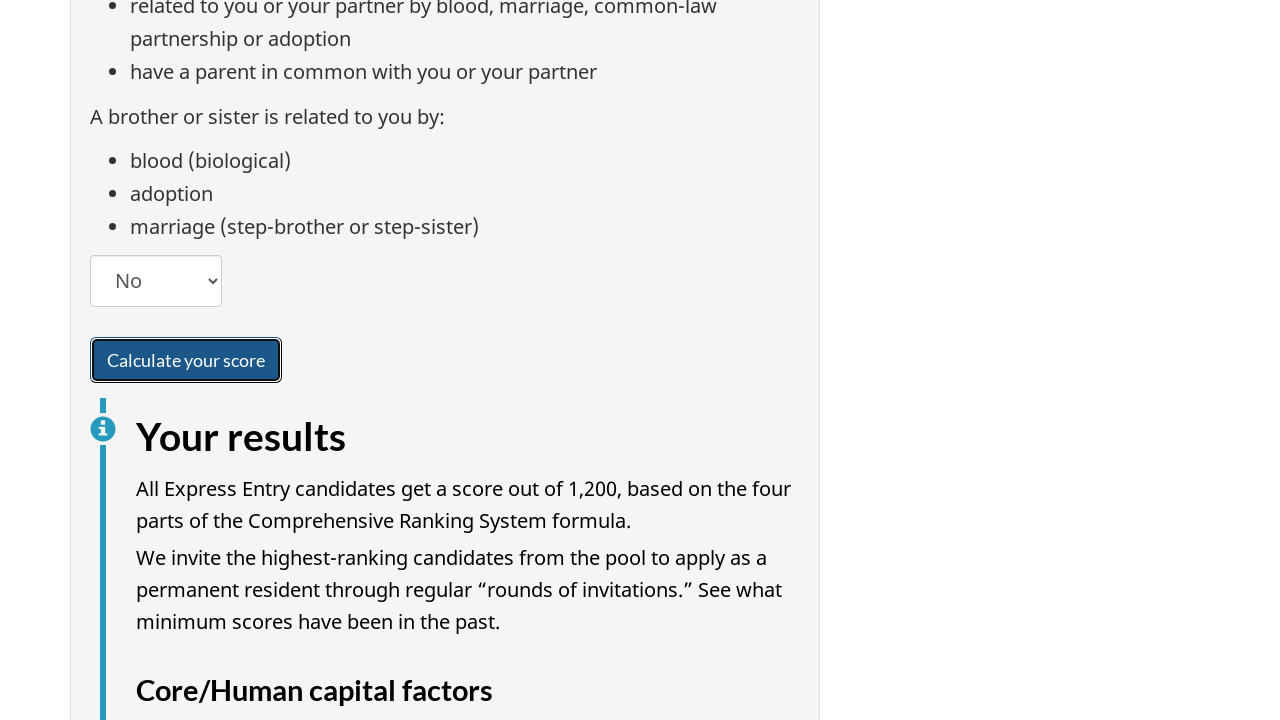

CRS score result loaded and displayed
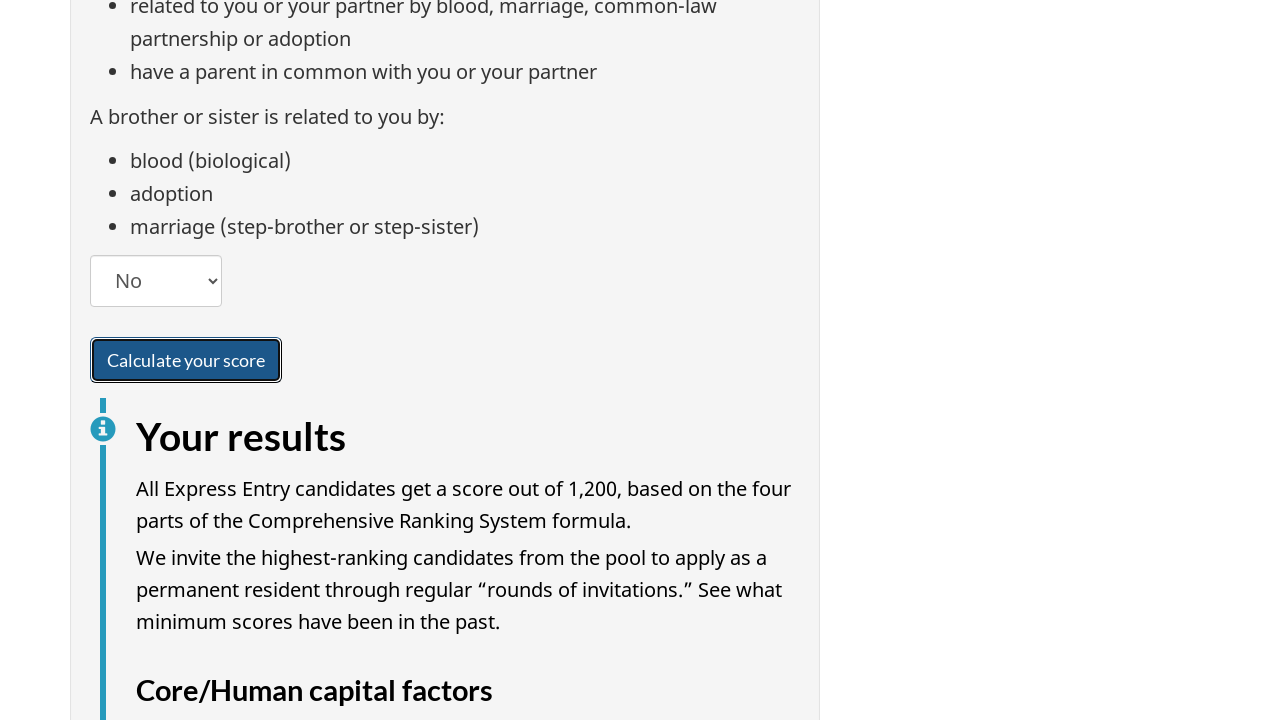

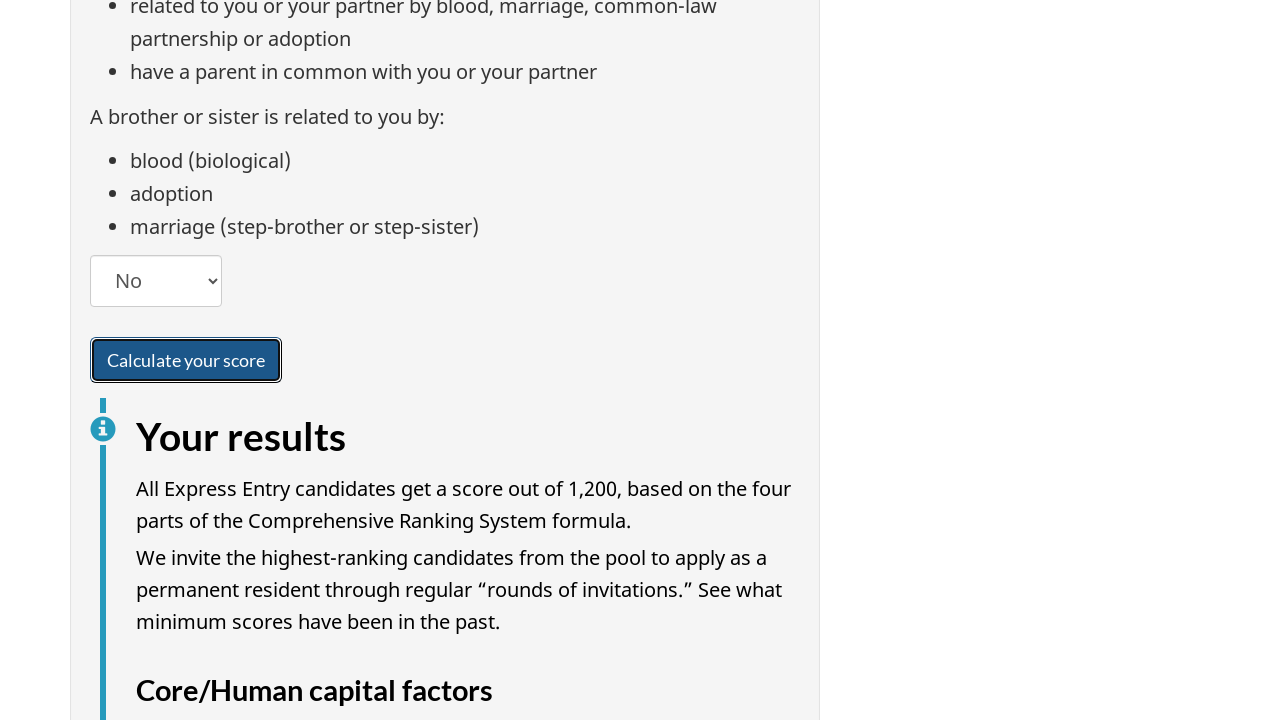